Tests FAQ accordion functionality by clicking on the first question and verifying the answer panel becomes visible

Starting URL: https://qa-scooter.praktikum-services.ru/

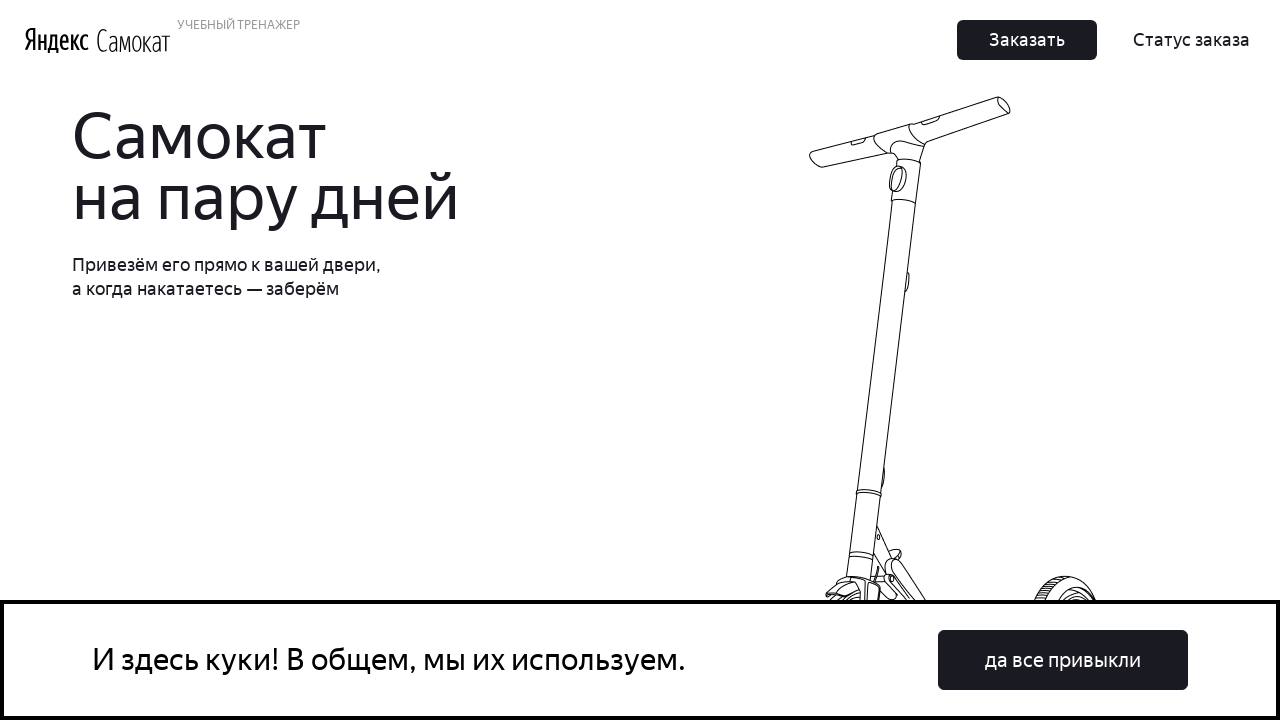

Located first FAQ question element with id 'accordion__heading-0'
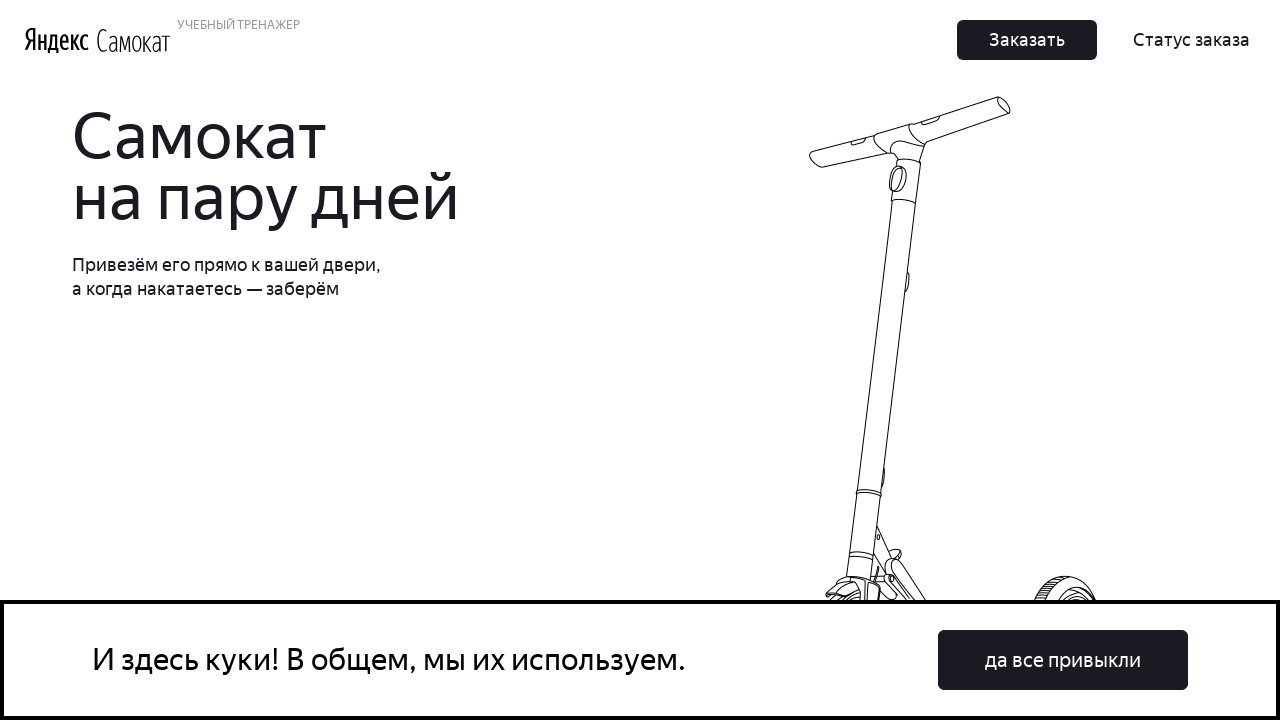

Scrolled to first FAQ question if needed
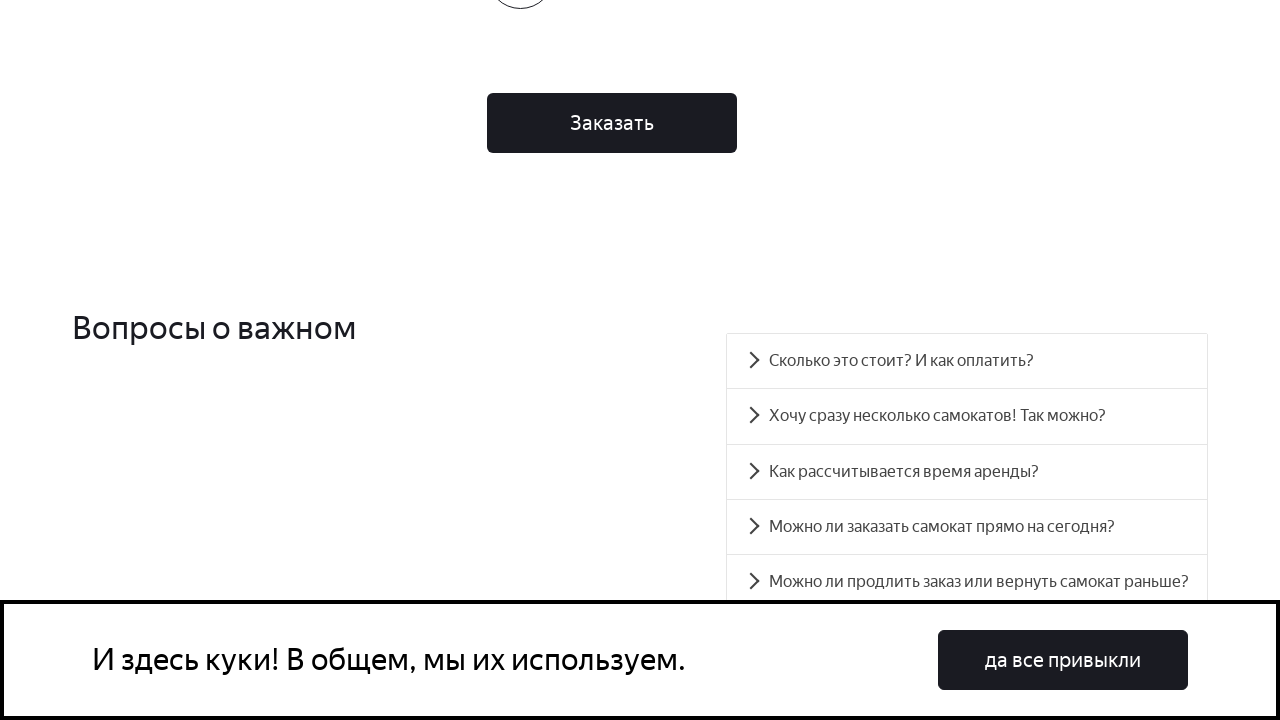

Clicked on first FAQ question (accordion__heading-0) at (967, 361) on #accordion__heading-0
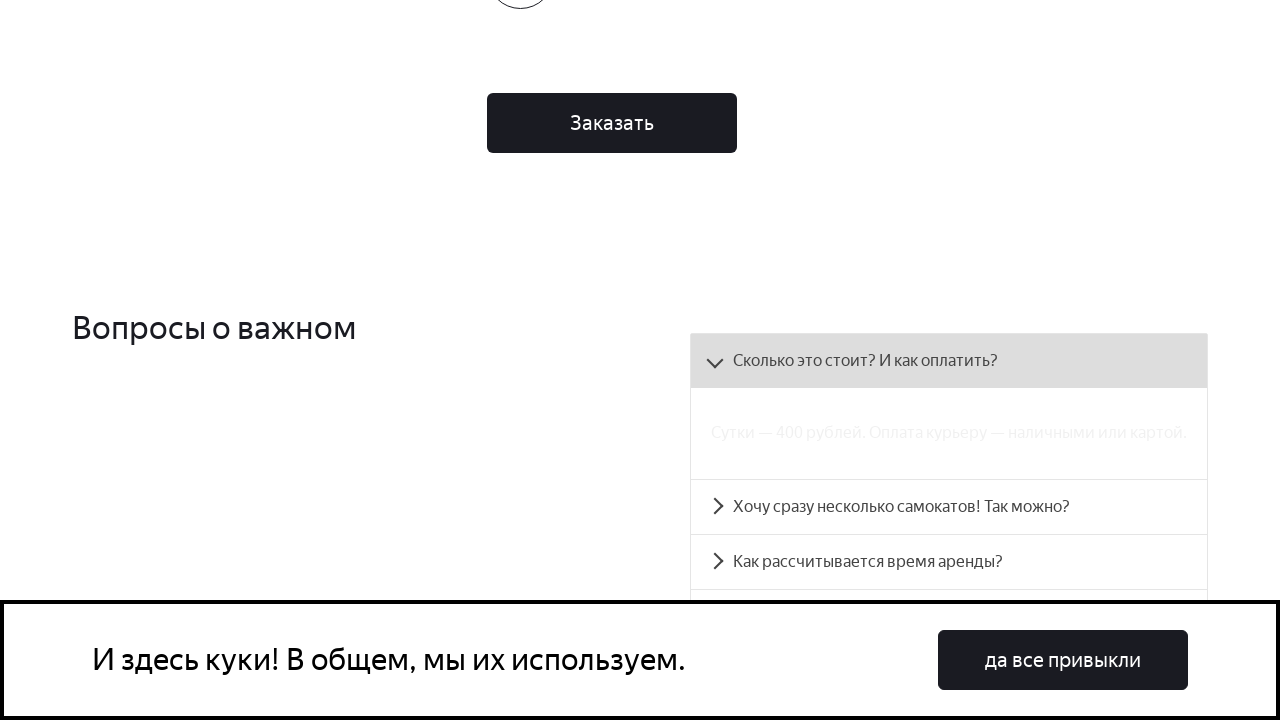

Located answer panel element with id 'accordion__panel-0'
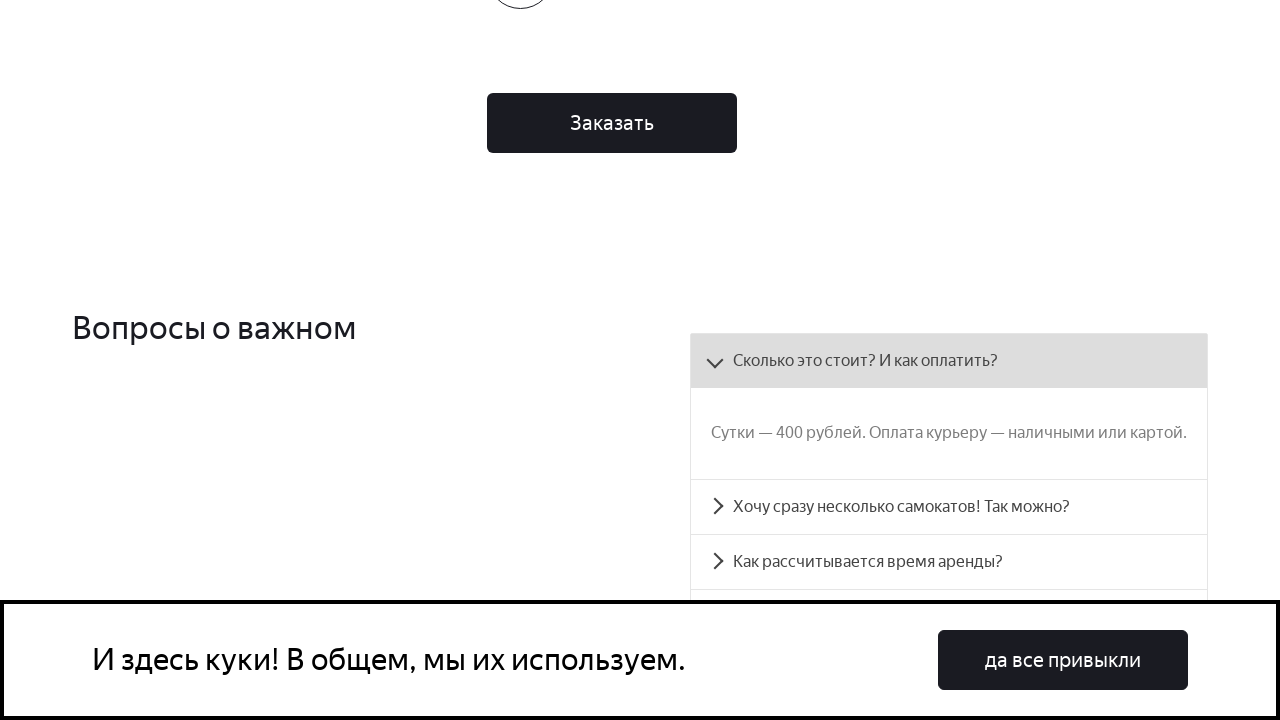

Answer panel became visible after clicking question
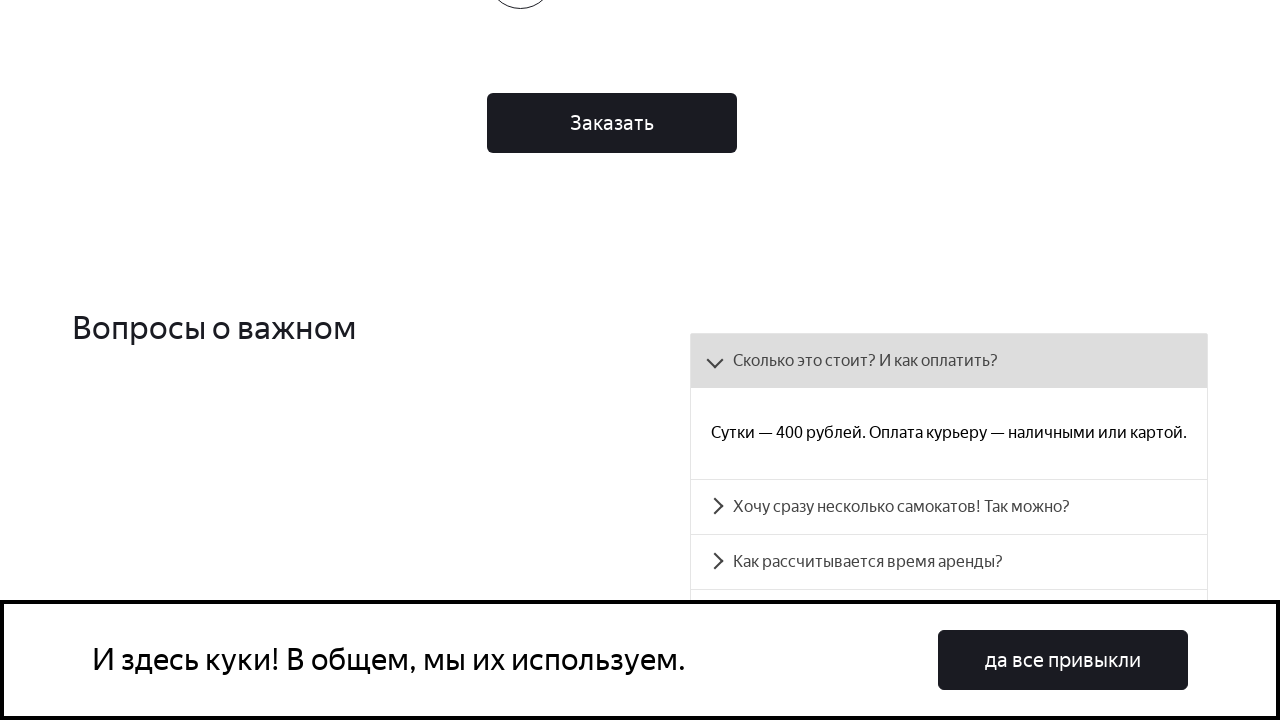

Verified that answer panel is visible and displayed correctly
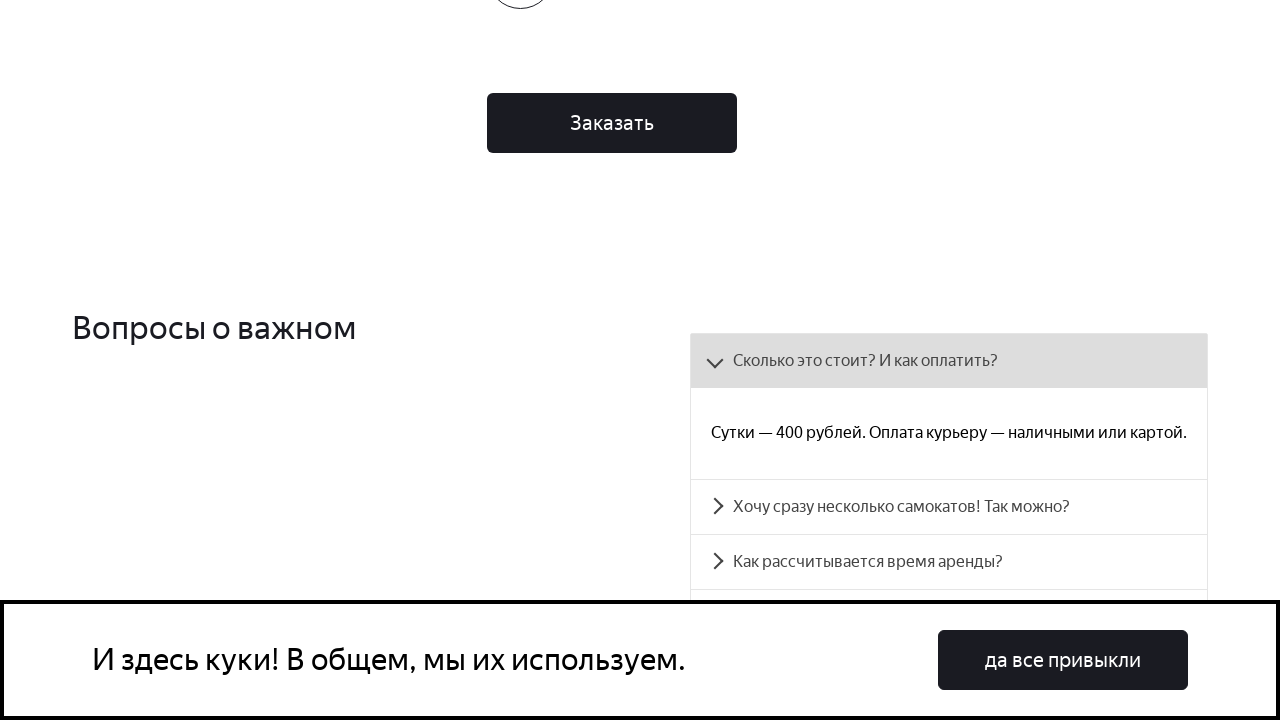

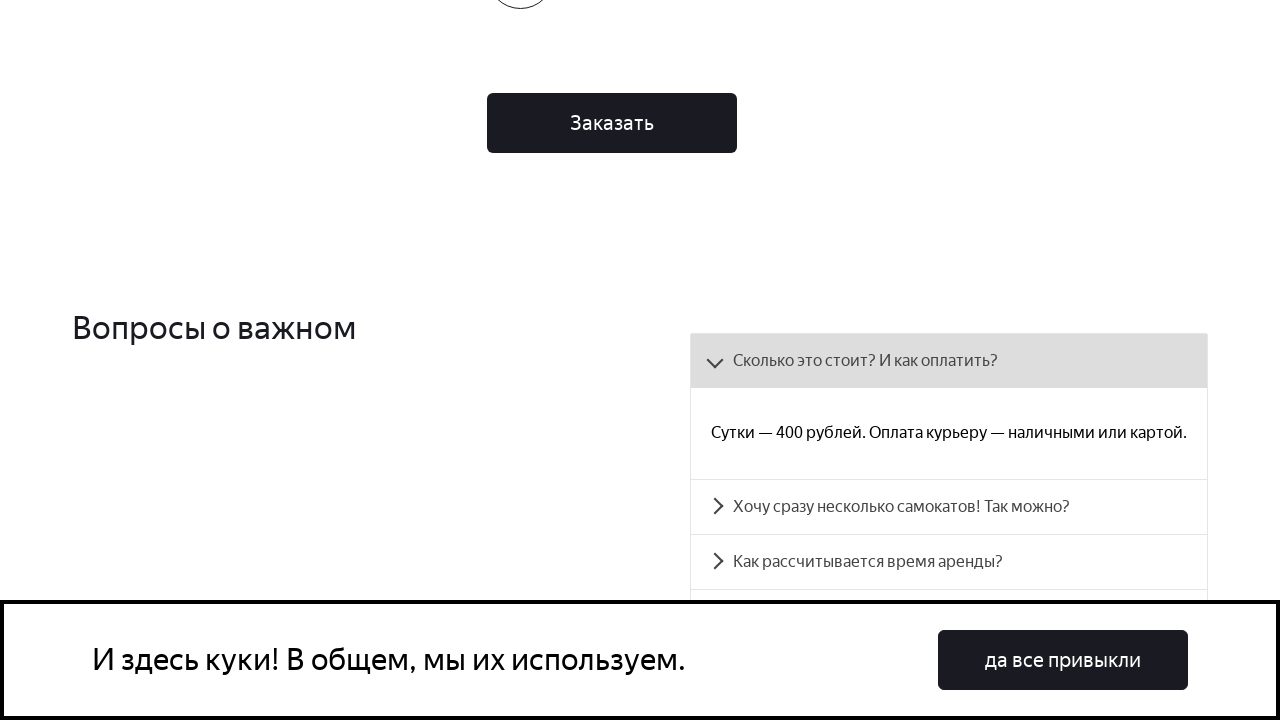